Tests keyboard actions by typing text with shift key held down to produce uppercase letters in a name field

Starting URL: https://www.tutorialspoint.com/selenium/practice/selenium_automation_practice.php

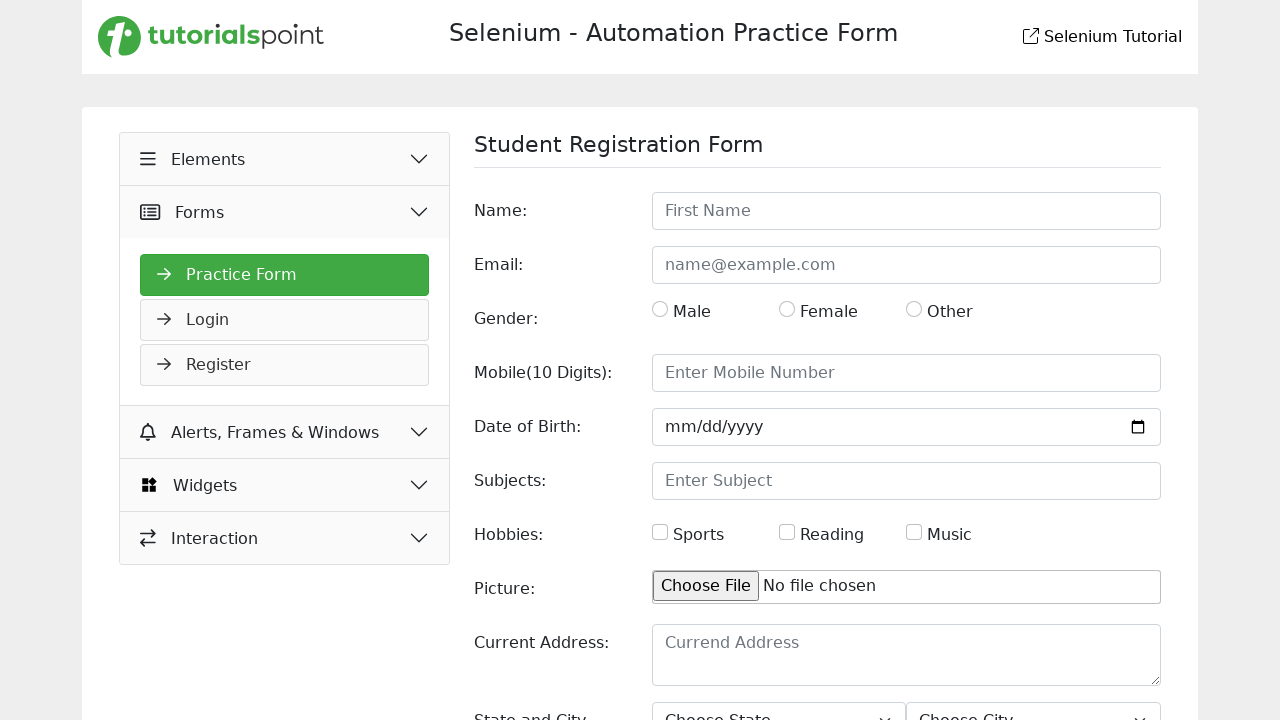

Clicked on the name field at (906, 211) on #name
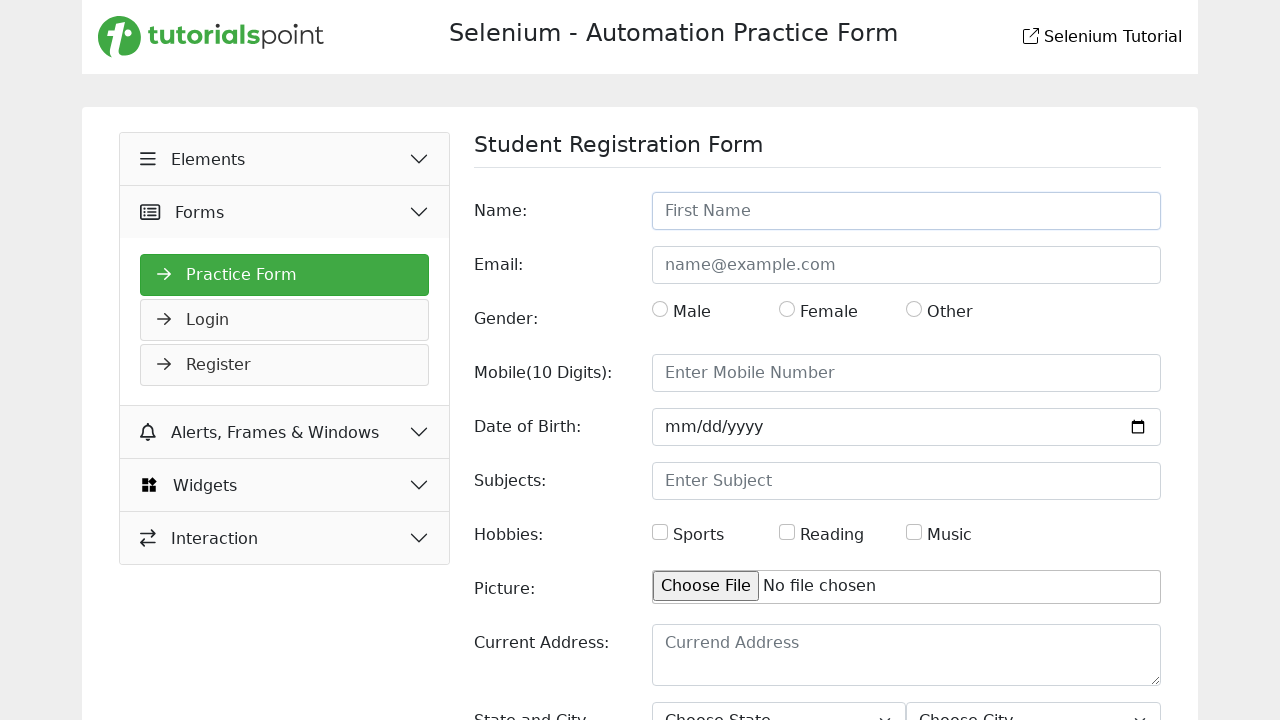

Pressed Shift key down
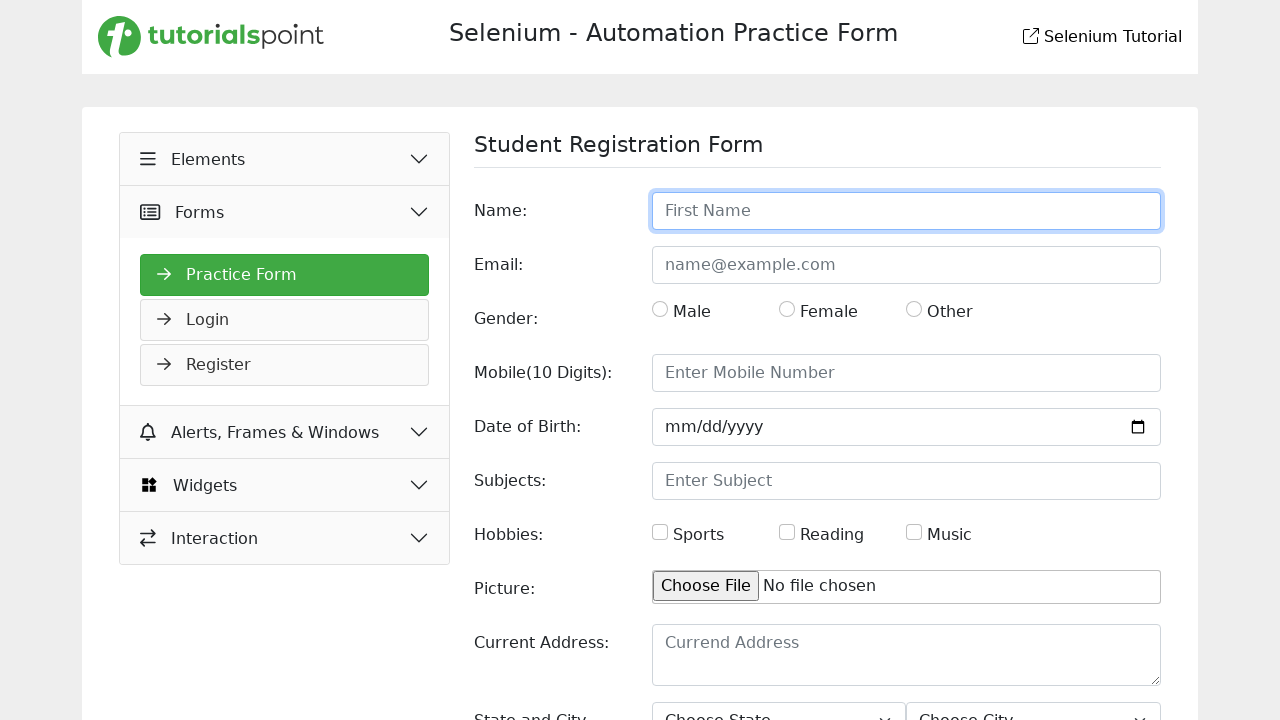

Typed 'joel andrews' with Shift key held down to produce uppercase letters
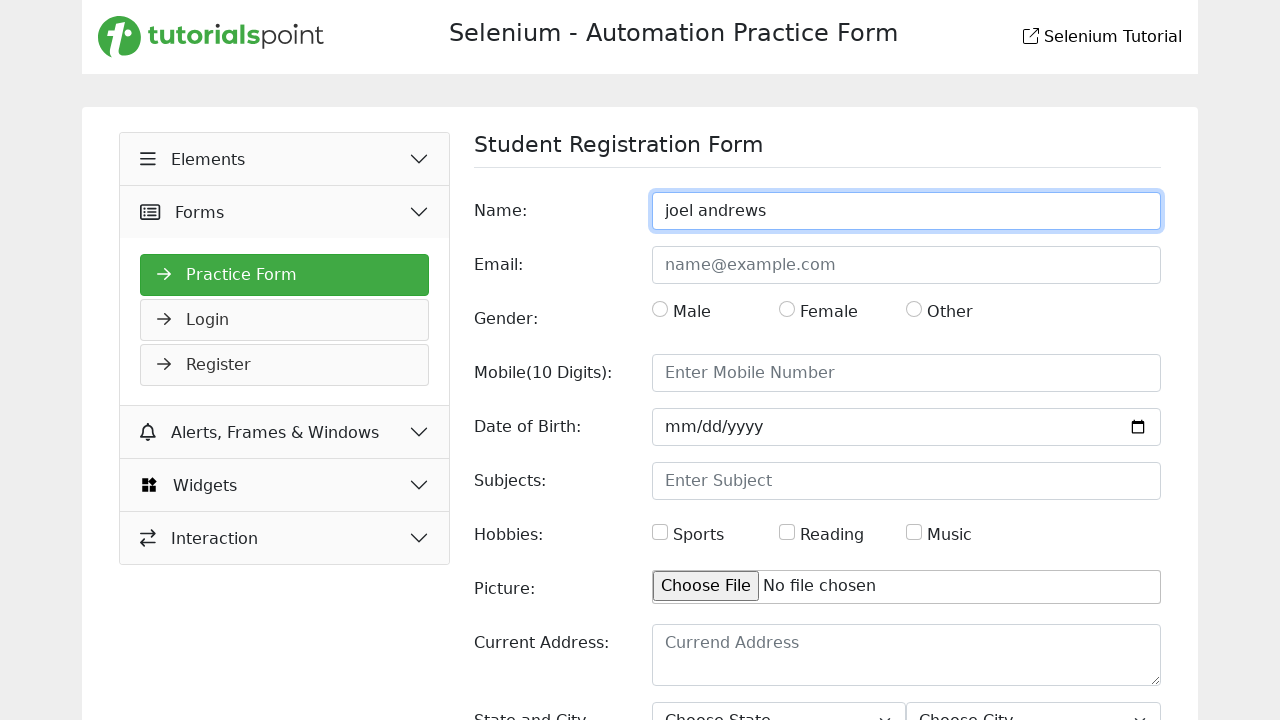

Released Shift key
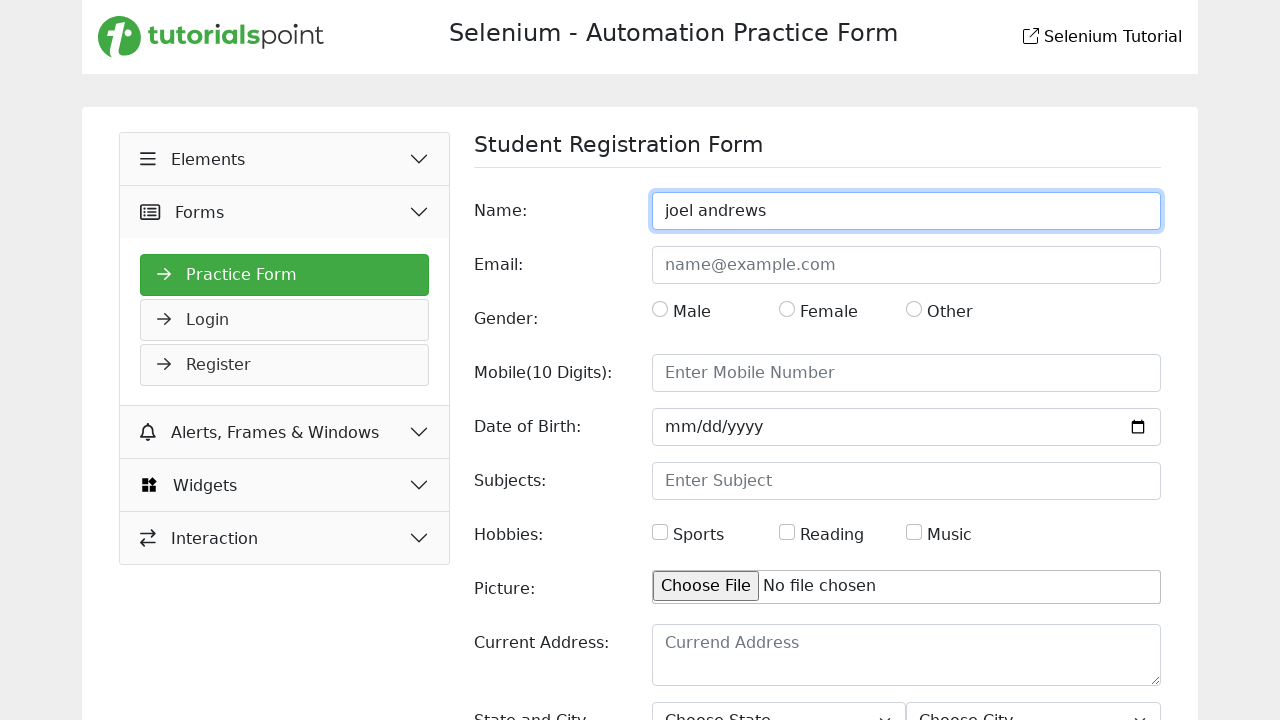

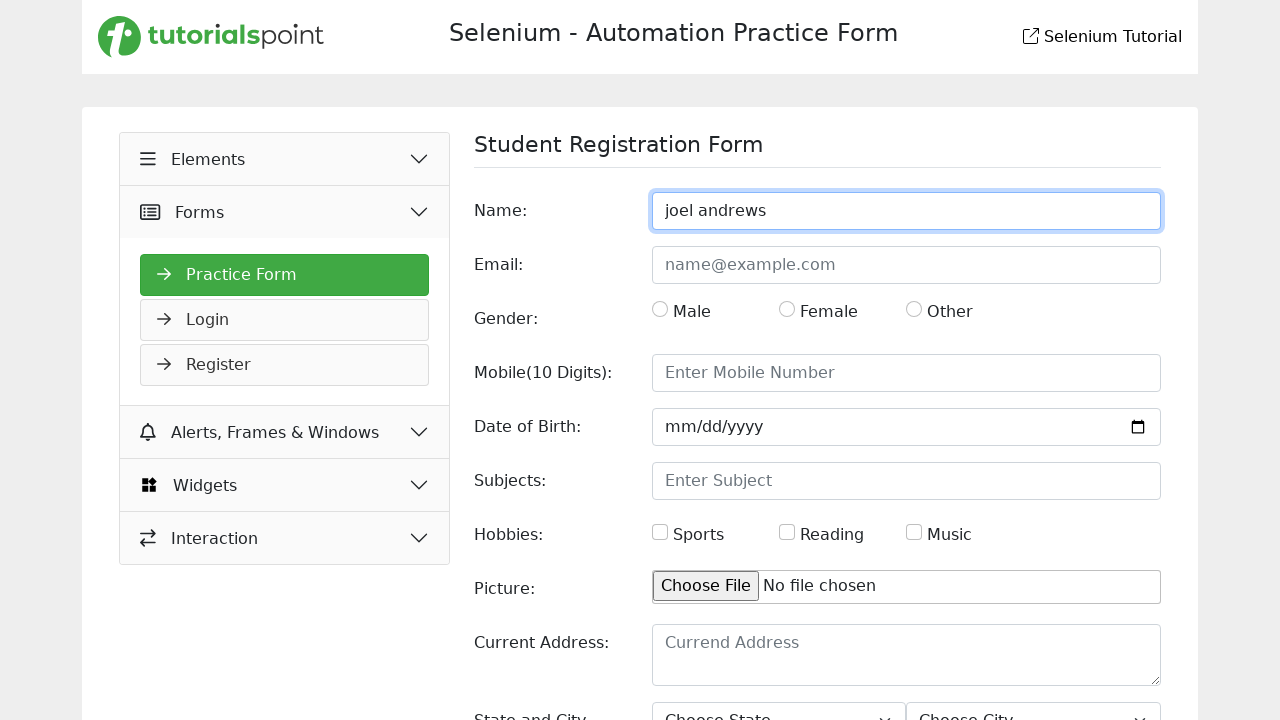